Tests that the todo input field is cleared after adding an item to the TodoMVC app.

Starting URL: https://demo.playwright.dev/todomvc

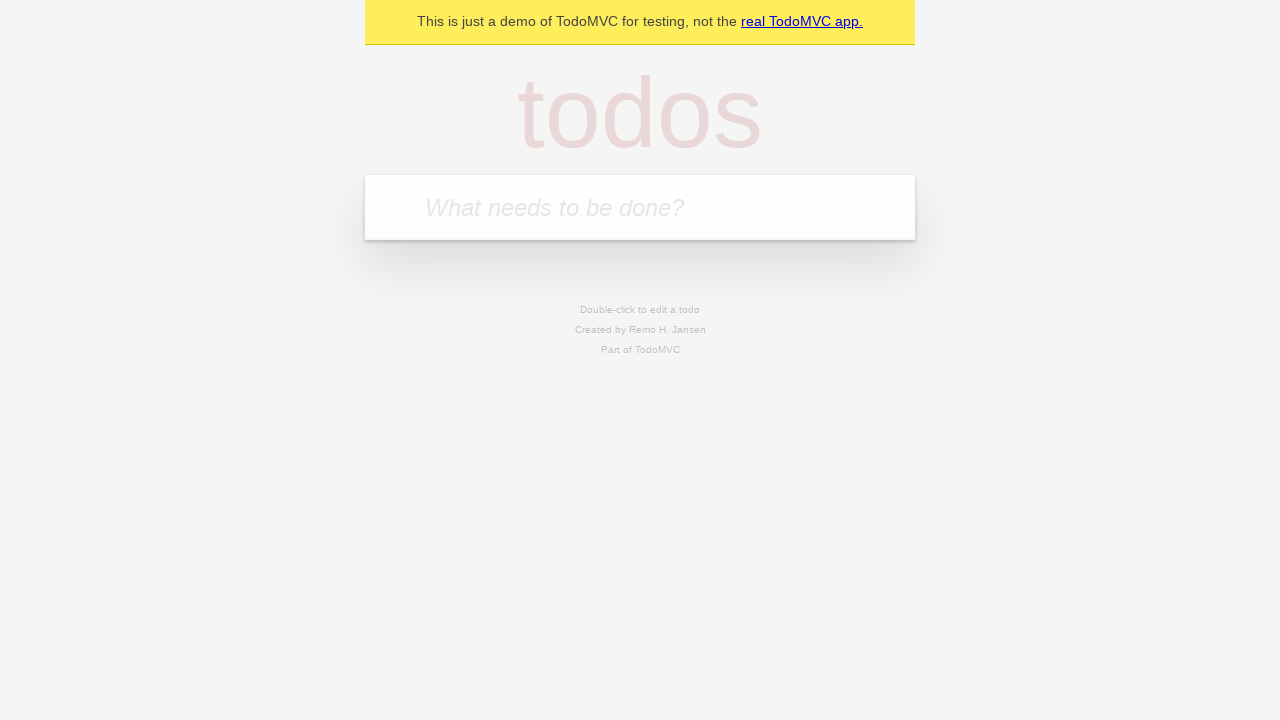

Filled new todo input field with 'Complete project report' on .new-todo
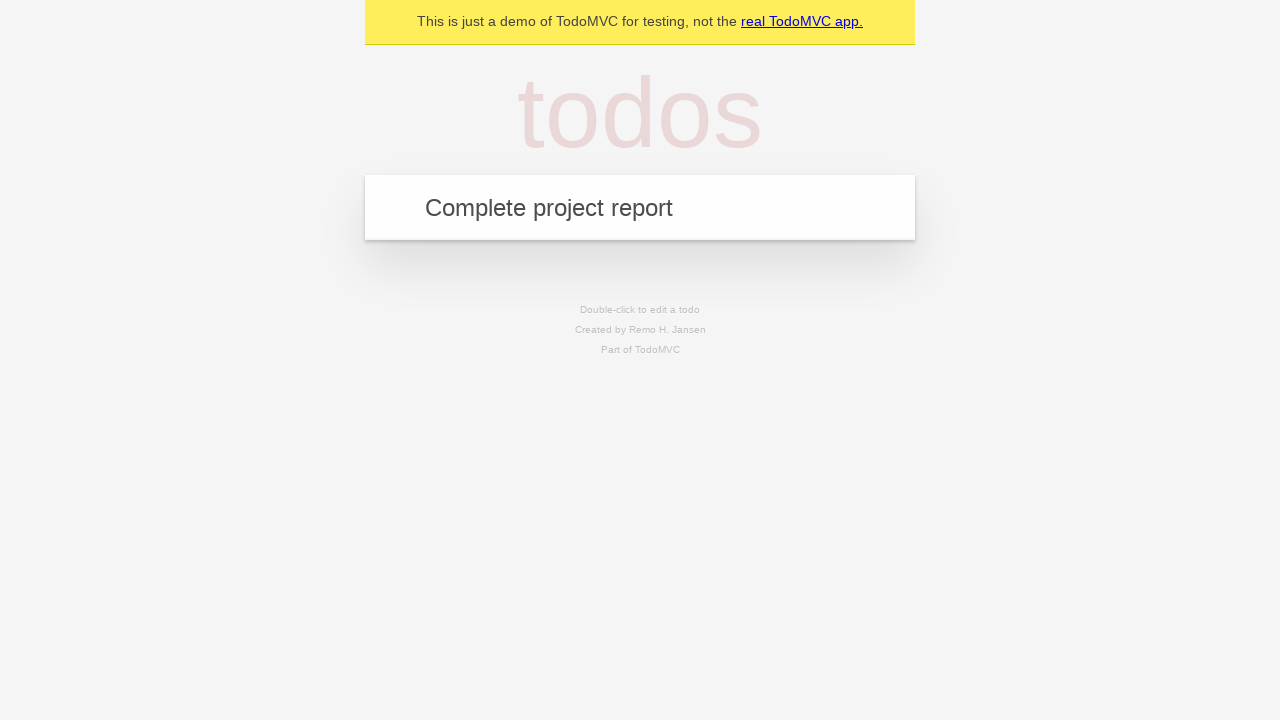

Pressed Enter to add the todo item on .new-todo
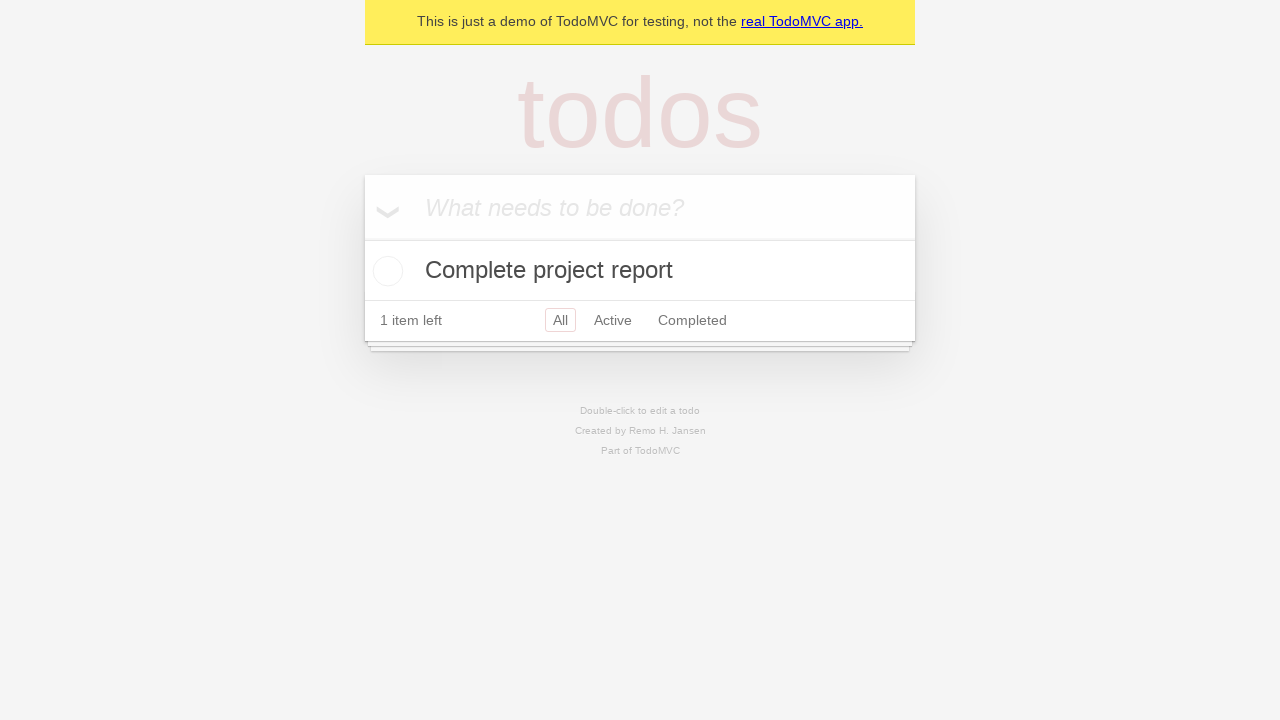

Todo item appeared in the list
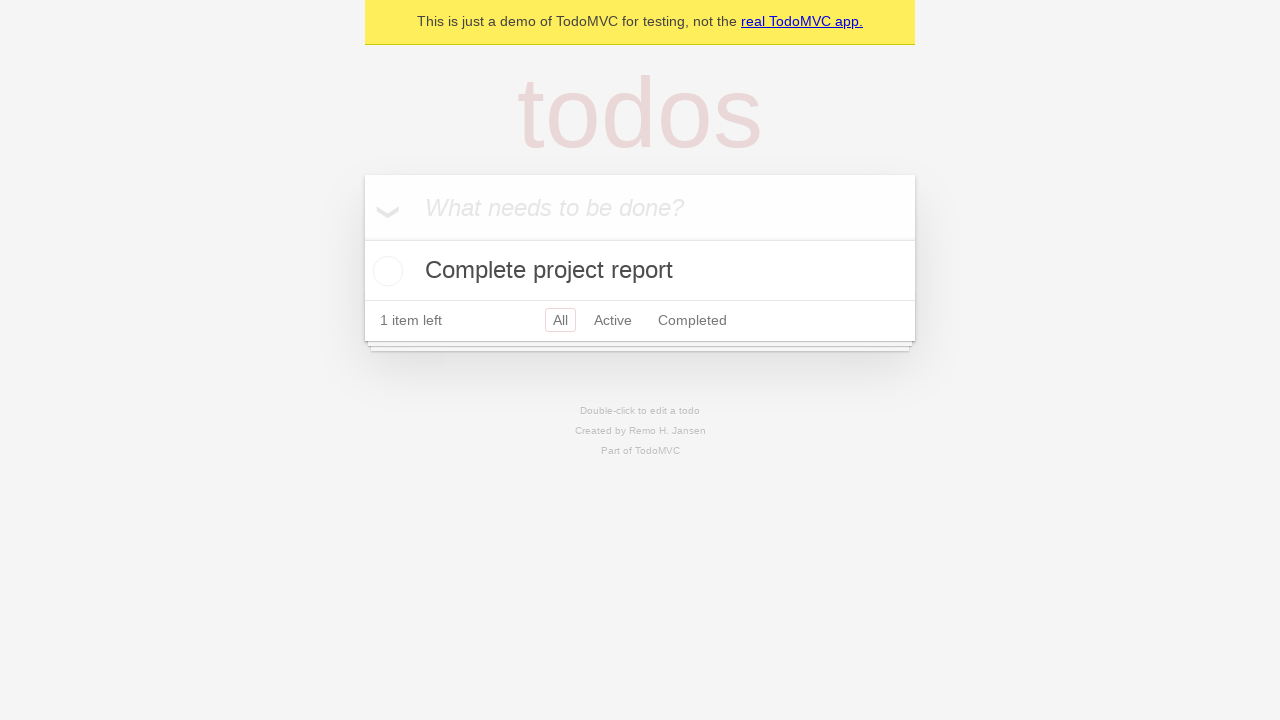

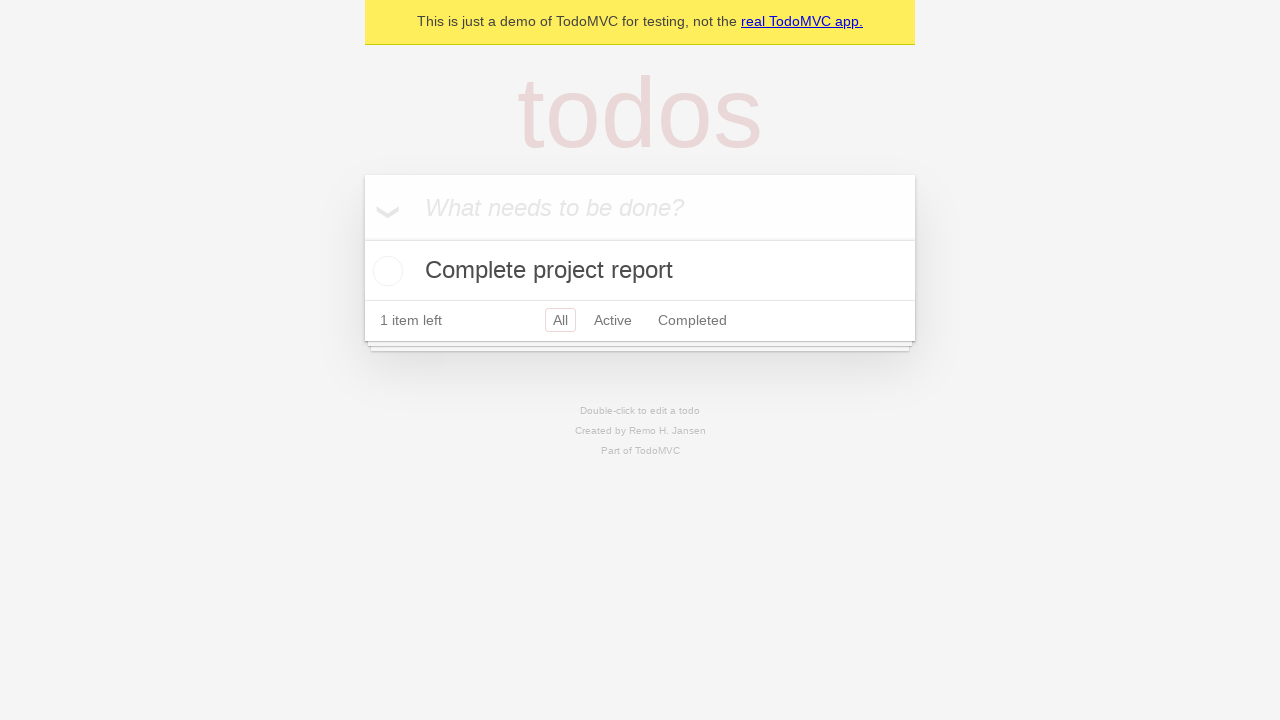